Tests that the MTS Belarus website displays the correct heading text for the online top-up section without commission

Starting URL: https://www.mts.by/

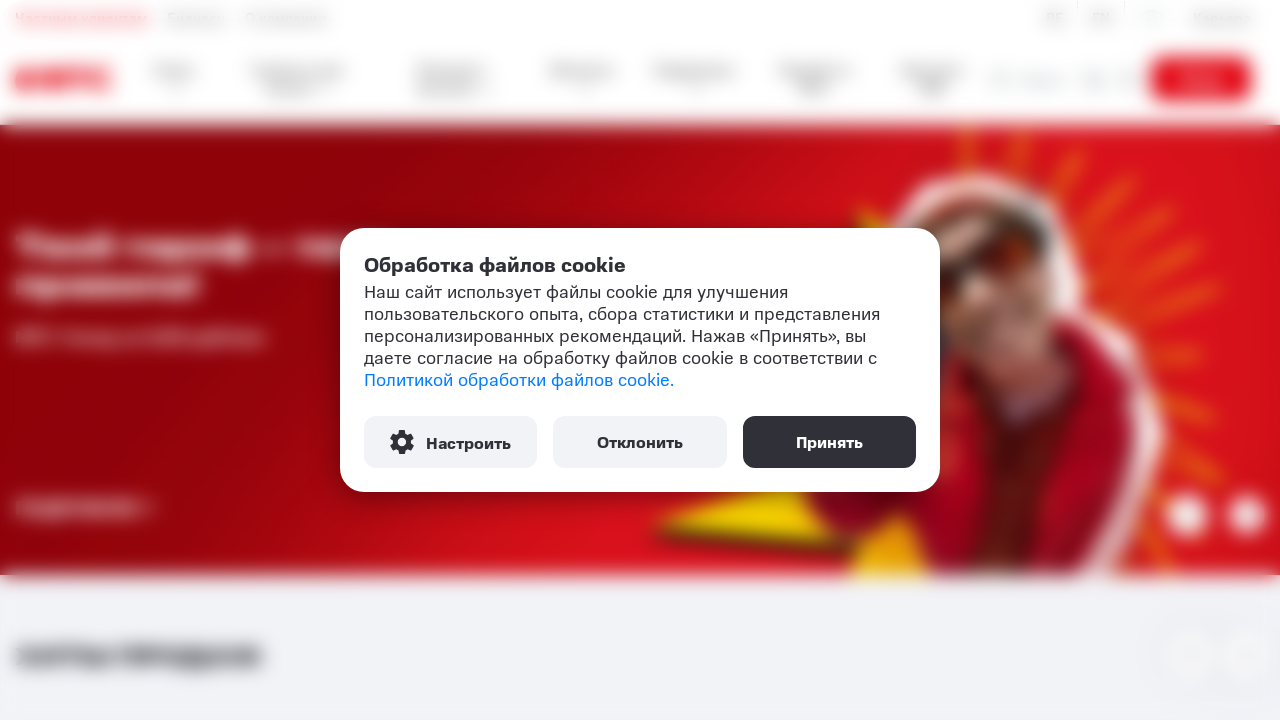

Navigated to MTS Belarus website
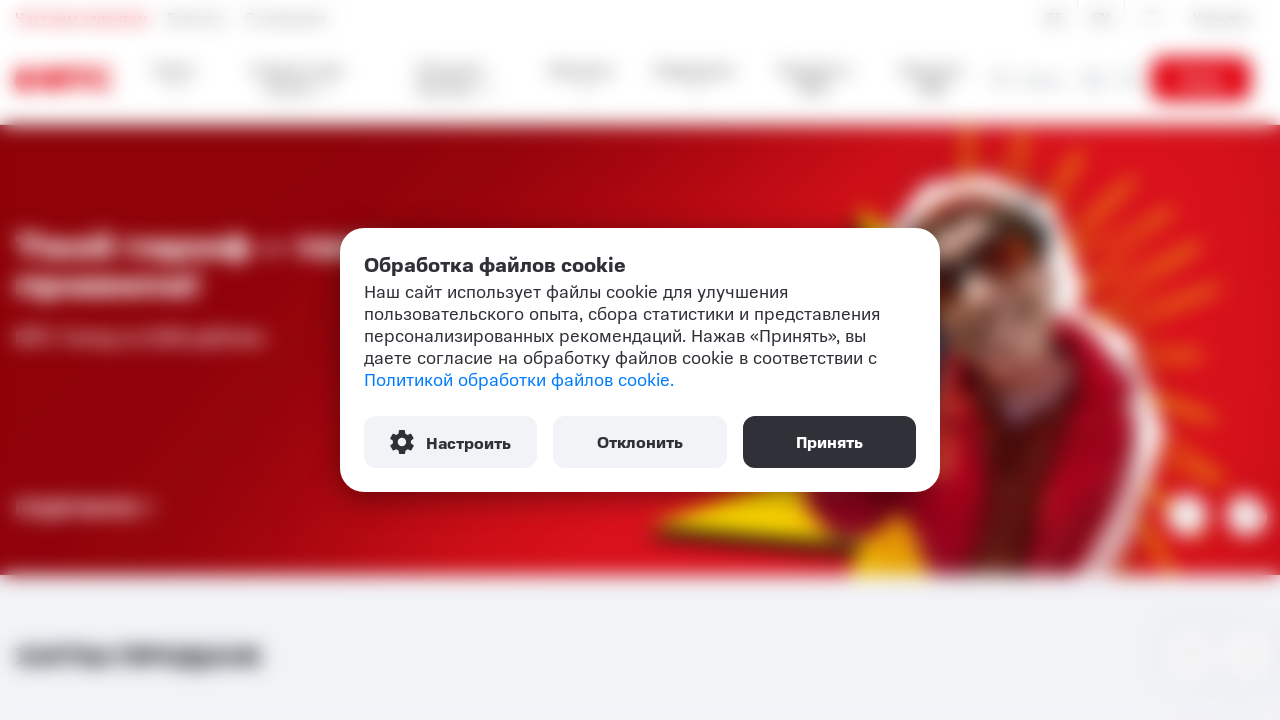

Located online top-up section heading element
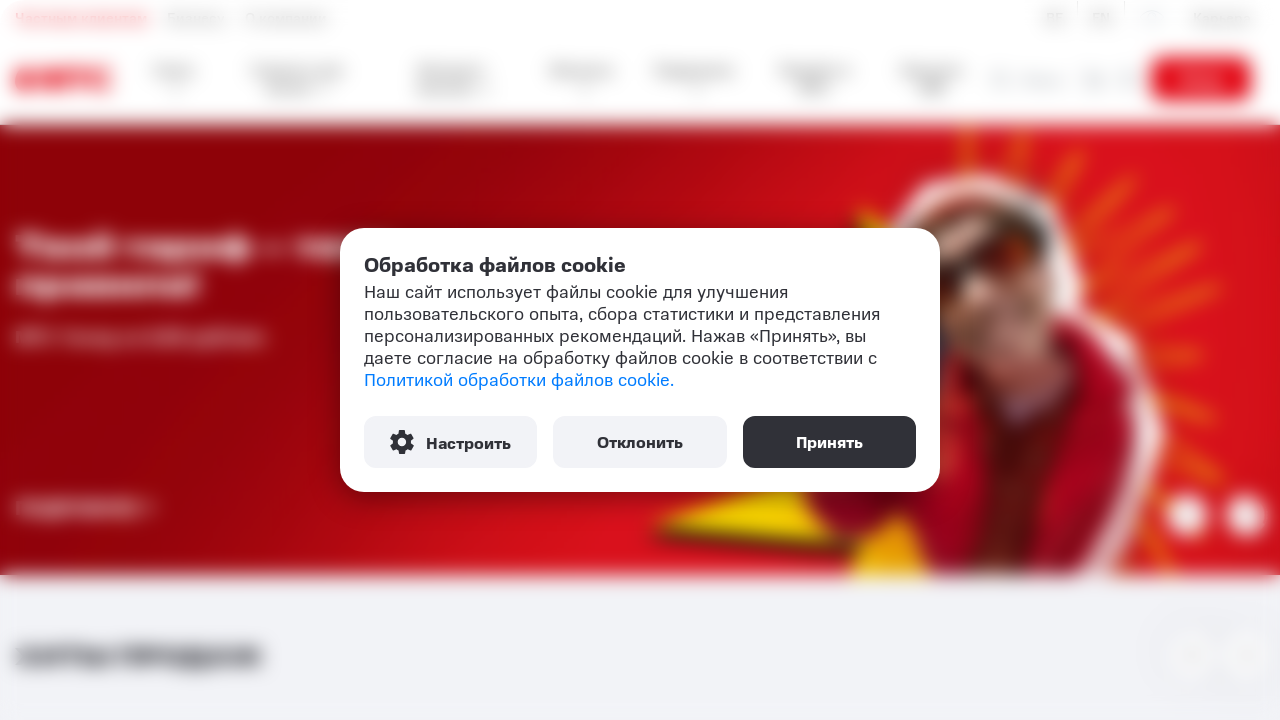

Heading element became visible
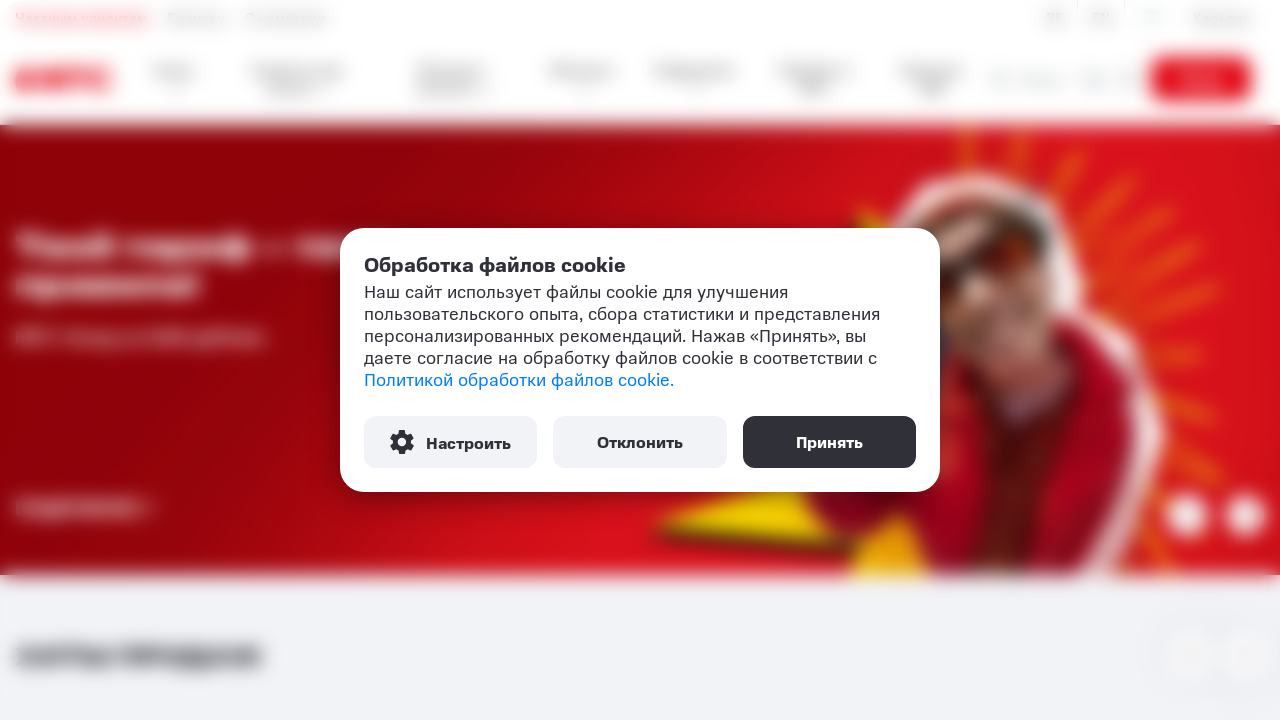

Verified heading contains 'Онлайн пополнение' text
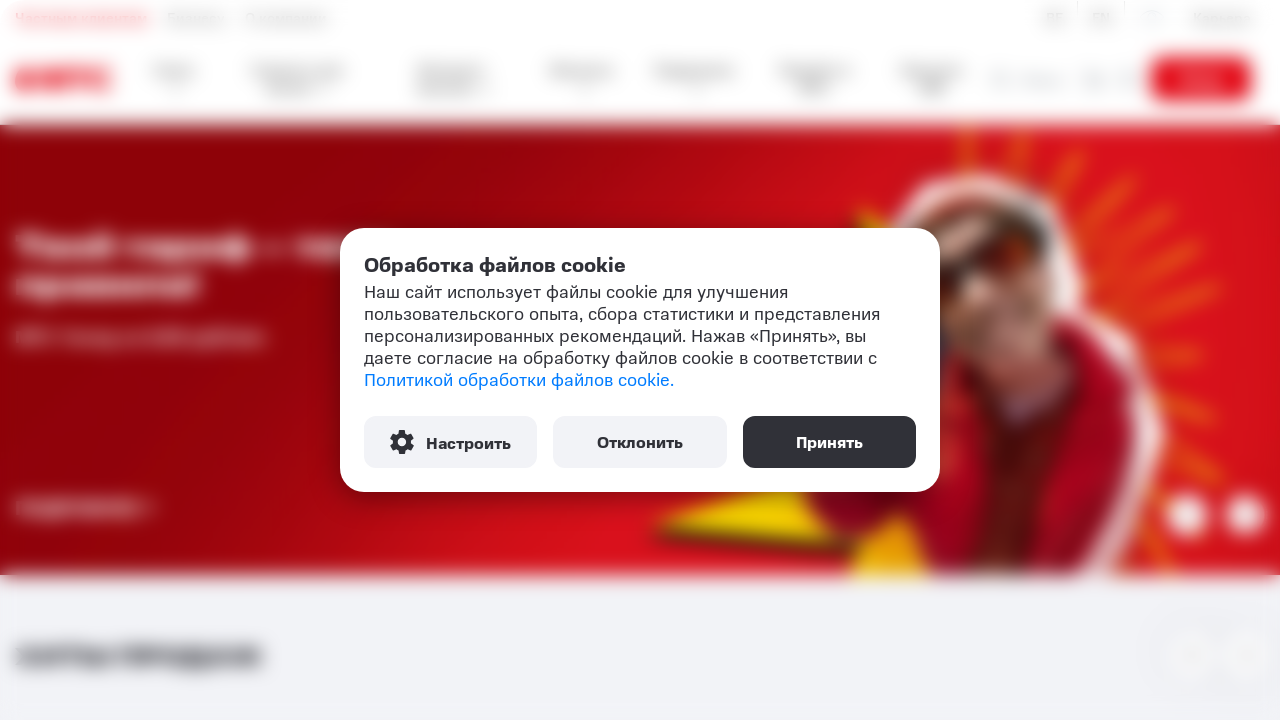

Verified heading contains 'без комиссии' text - test passed
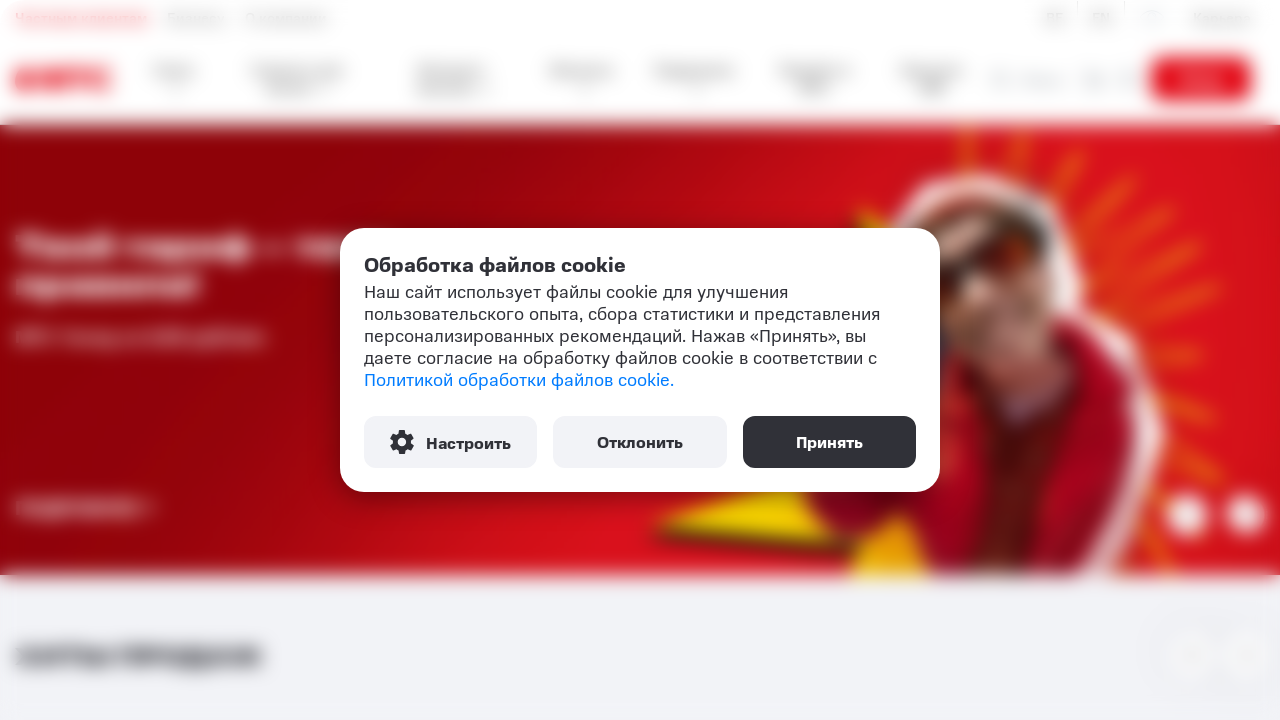

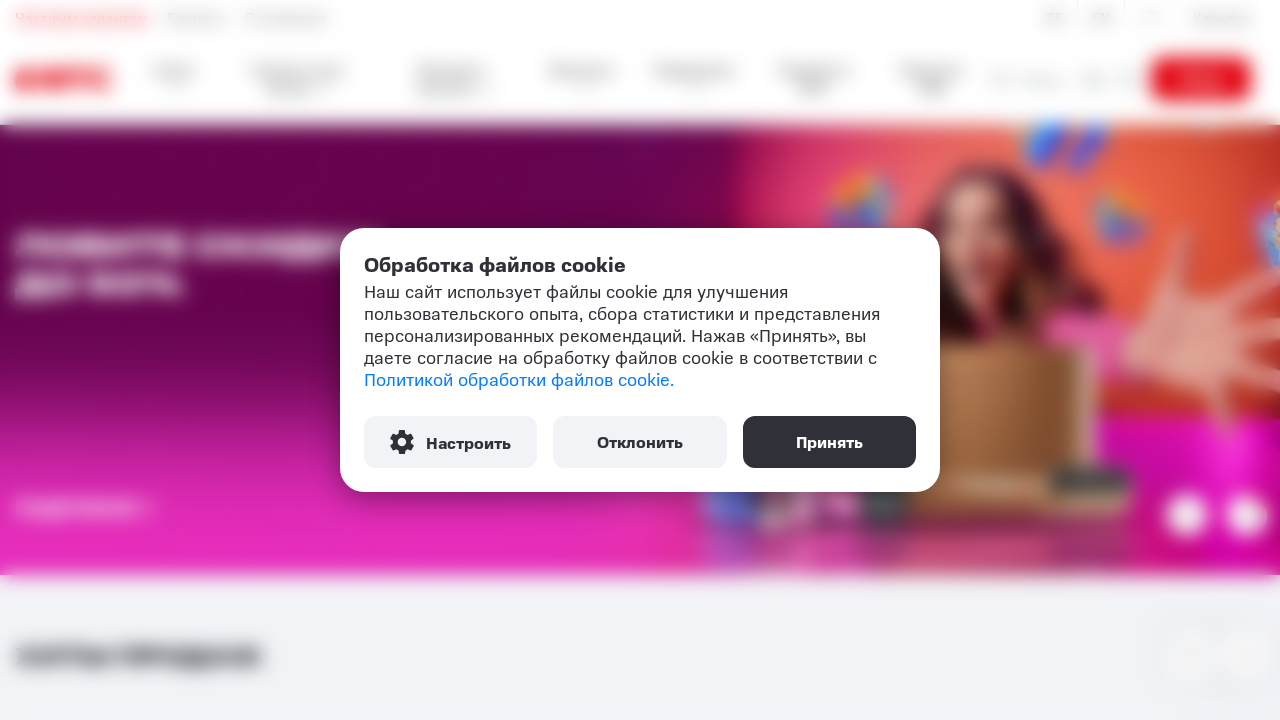